Tests the Healthcare page by hovering over Solutions menu, clicking Healthcare link, scrolling through the page, verifying banner video, headers, and use cases (Nursing, Surgical Sciences, Pharmaceutical Training & Research).

Starting URL: https://imaginxavr.com/

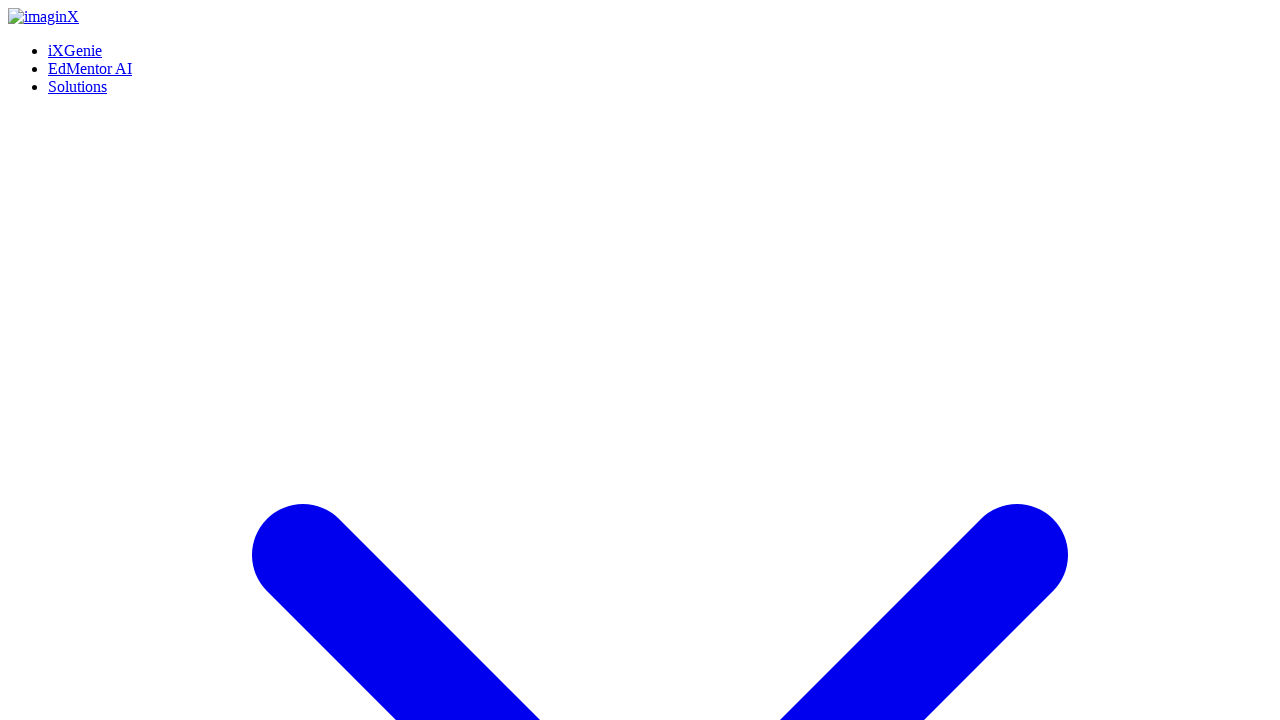

Hovered over Solutions menu at (78, 8) on xpath=(//a[normalize-space()='Solutions'])[1]
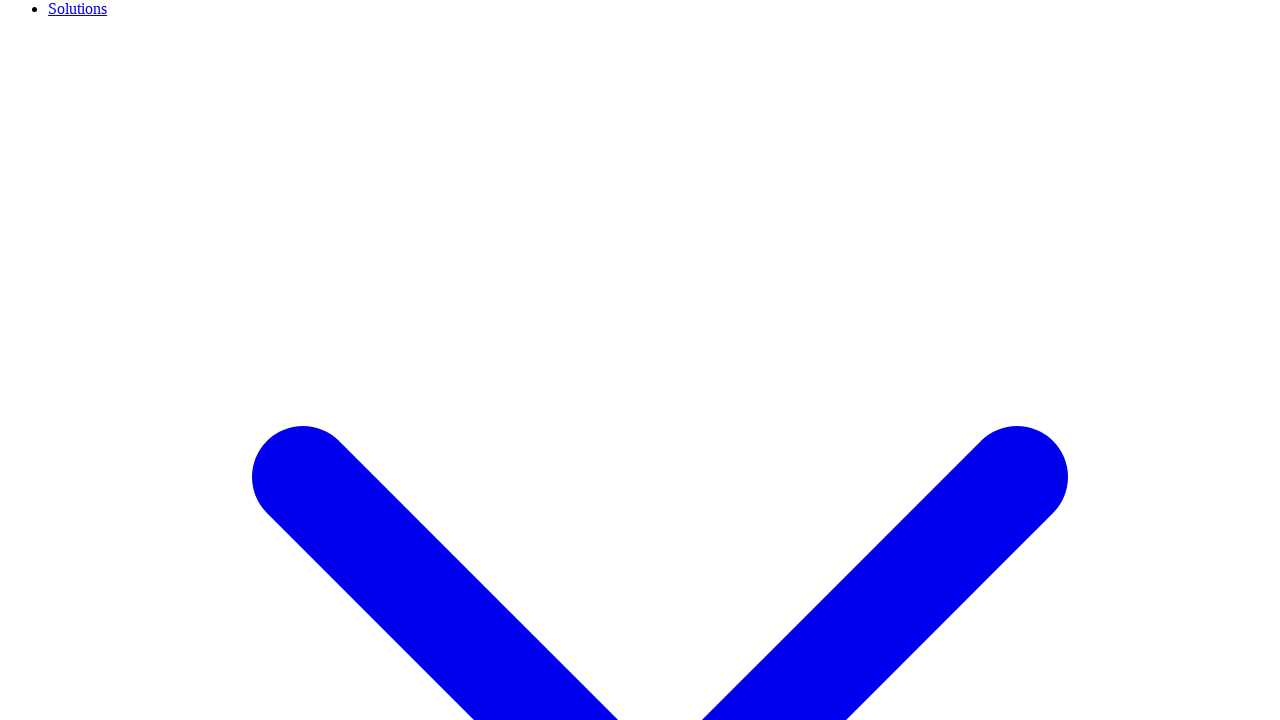

Waited 500ms for menu to appear
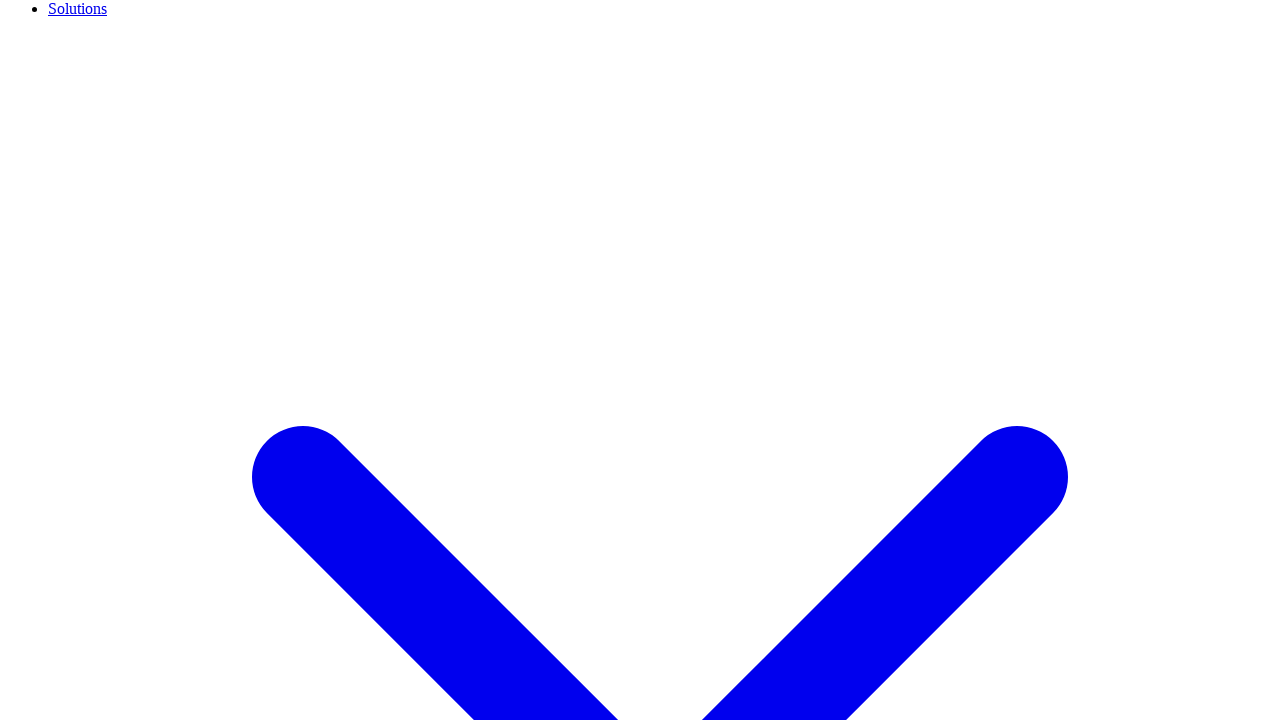

Clicked Healthcare link at (122, 360) on xpath=(//a[normalize-space()='Healthcare'])[1]
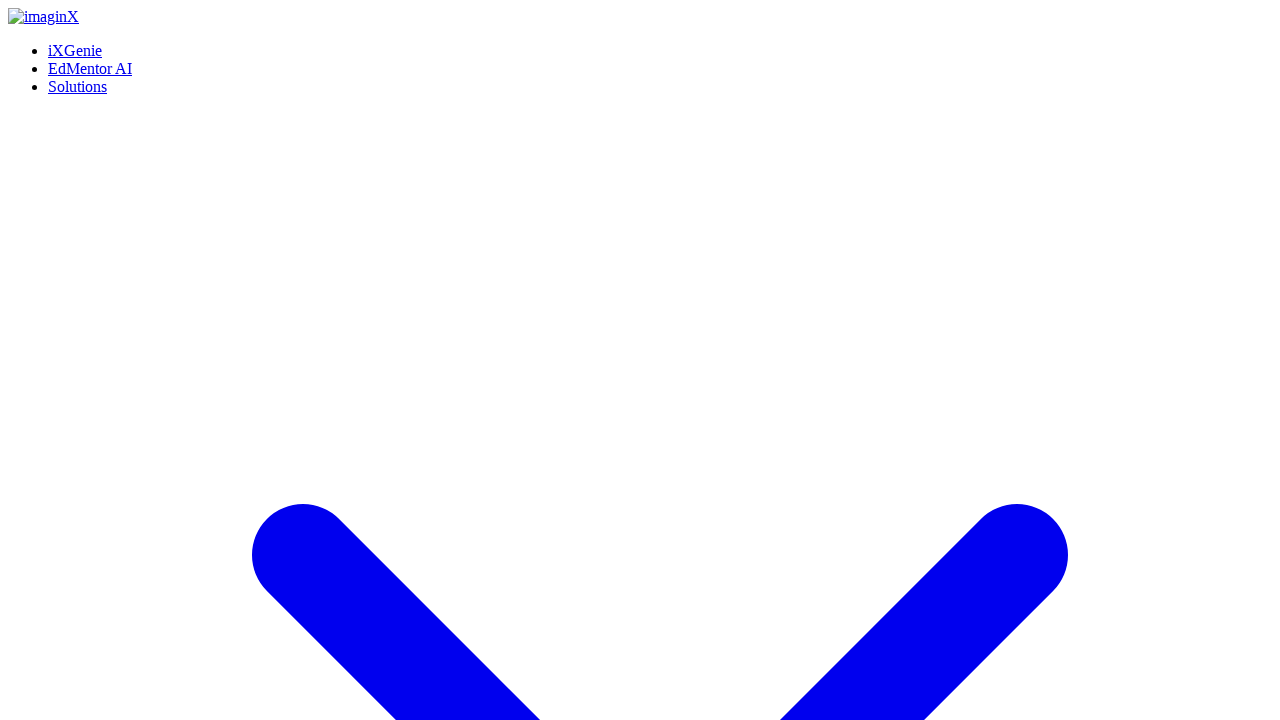

Healthcare page fully loaded
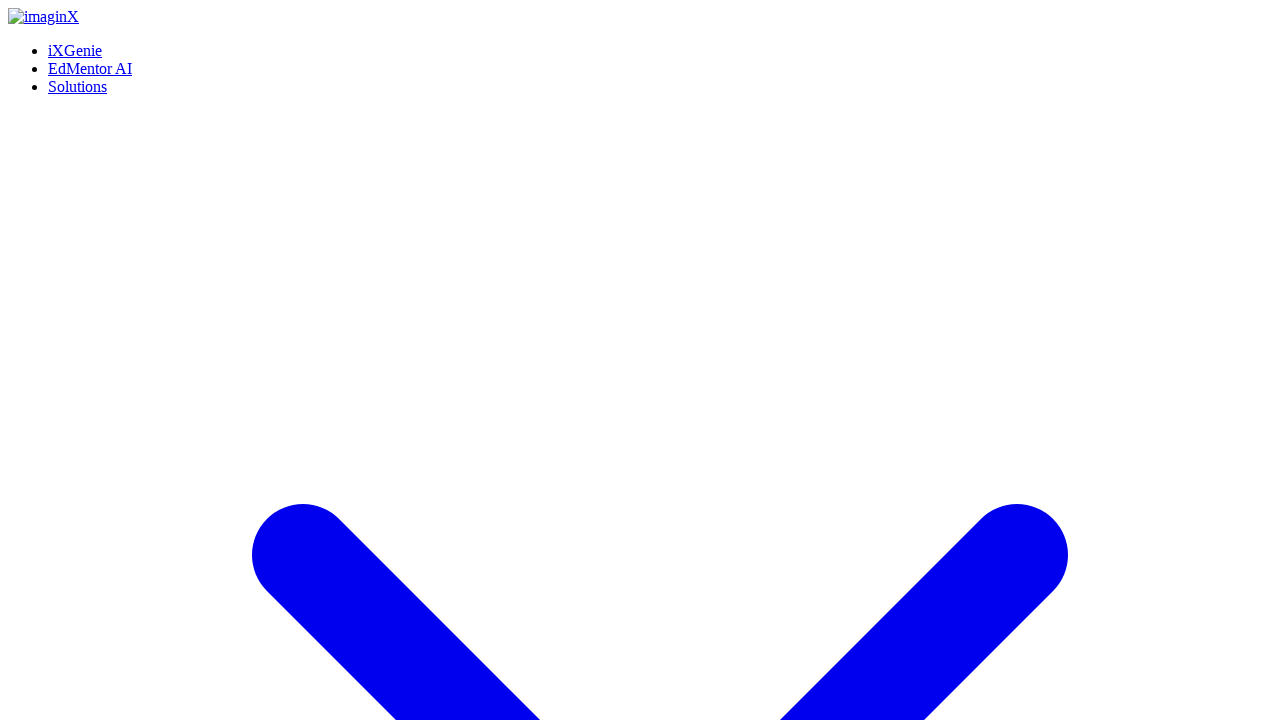

Waited 2 seconds for page to stabilize
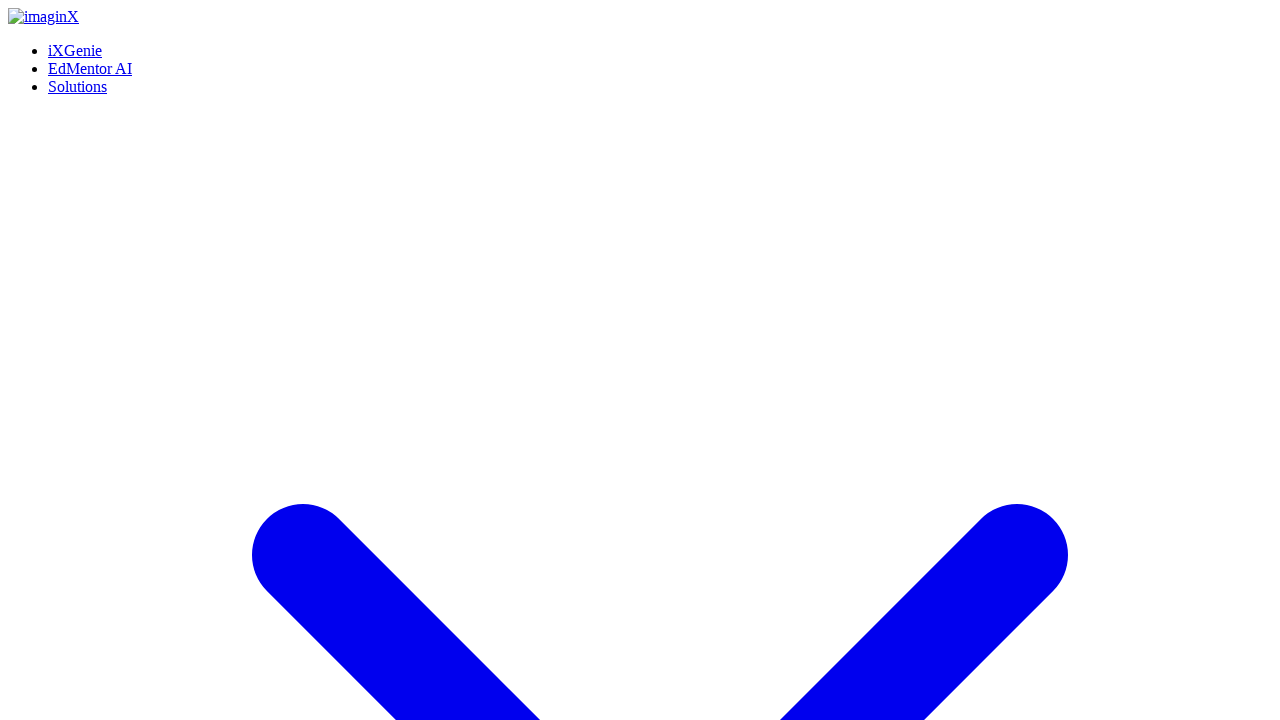

Scrolled down to position 0px
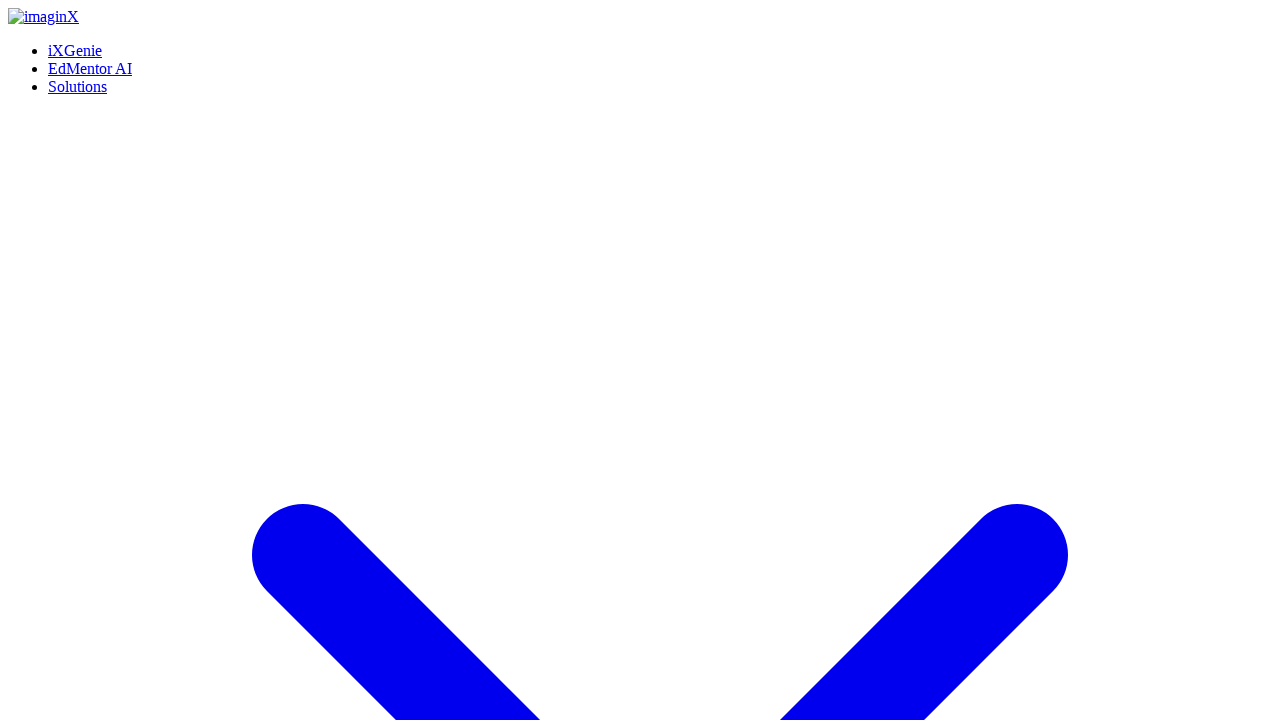

Waited 200ms between scroll steps
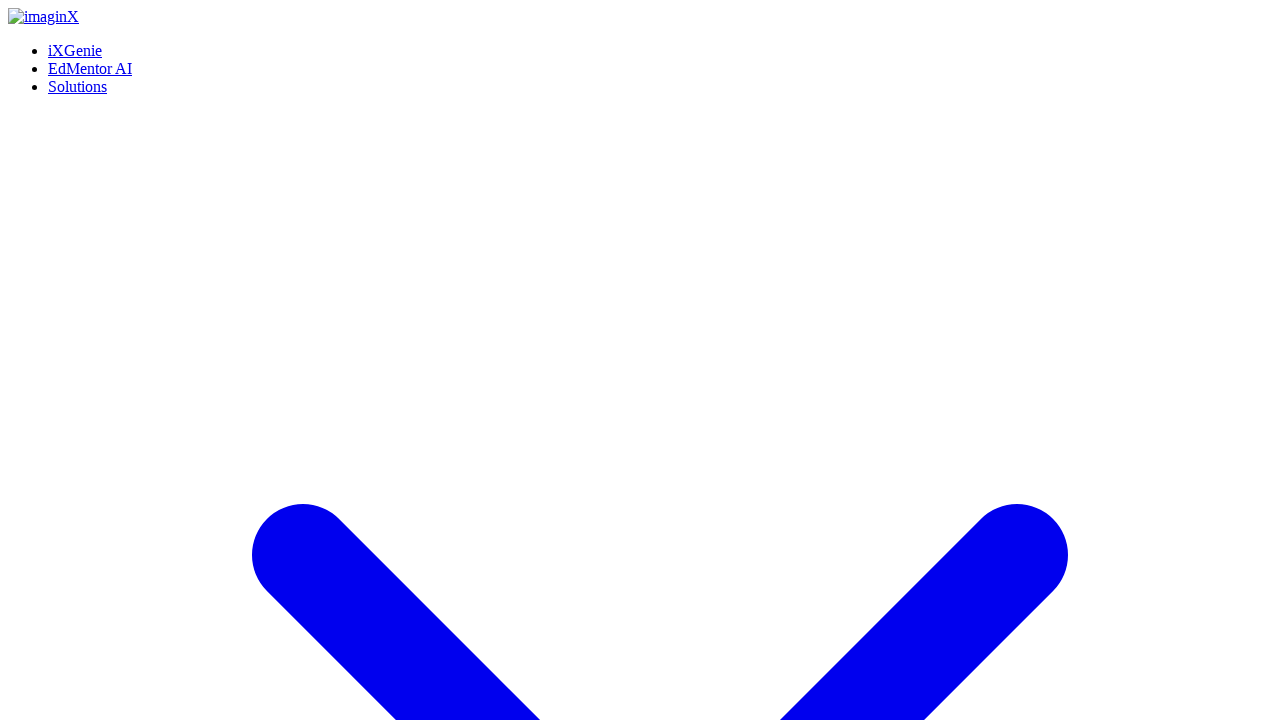

Scrolled down to position 800px
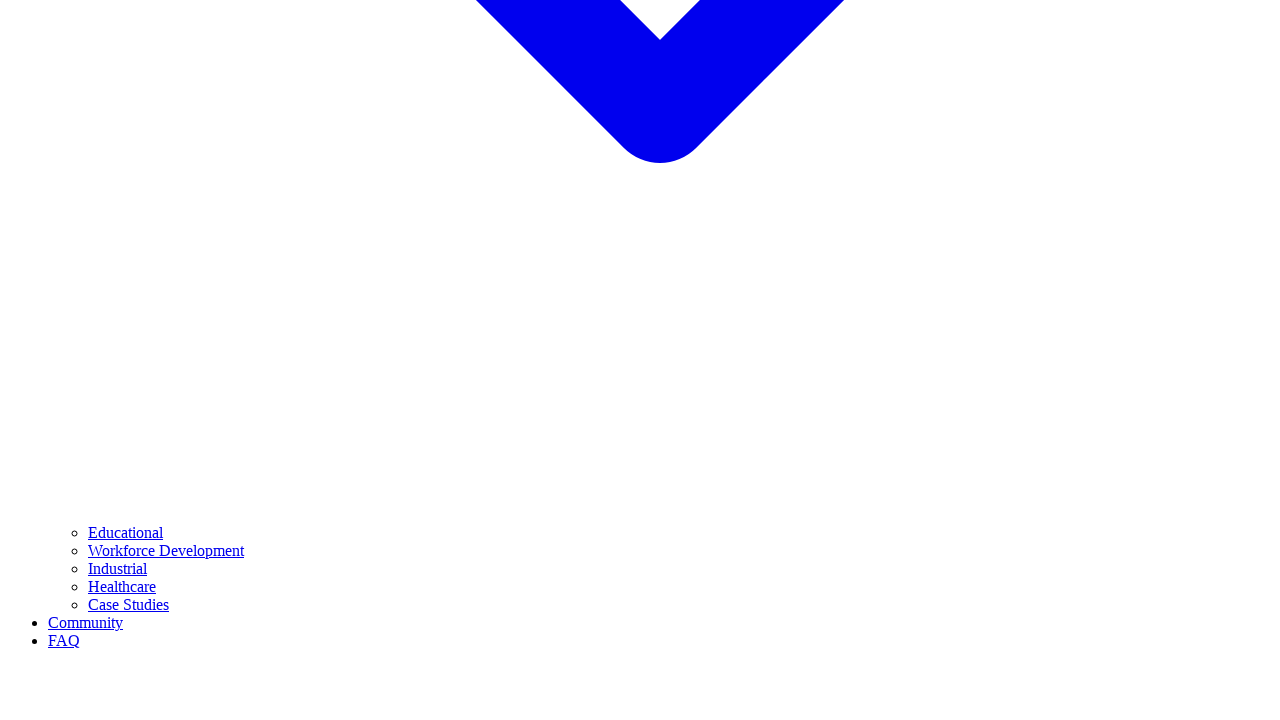

Waited 200ms between scroll steps
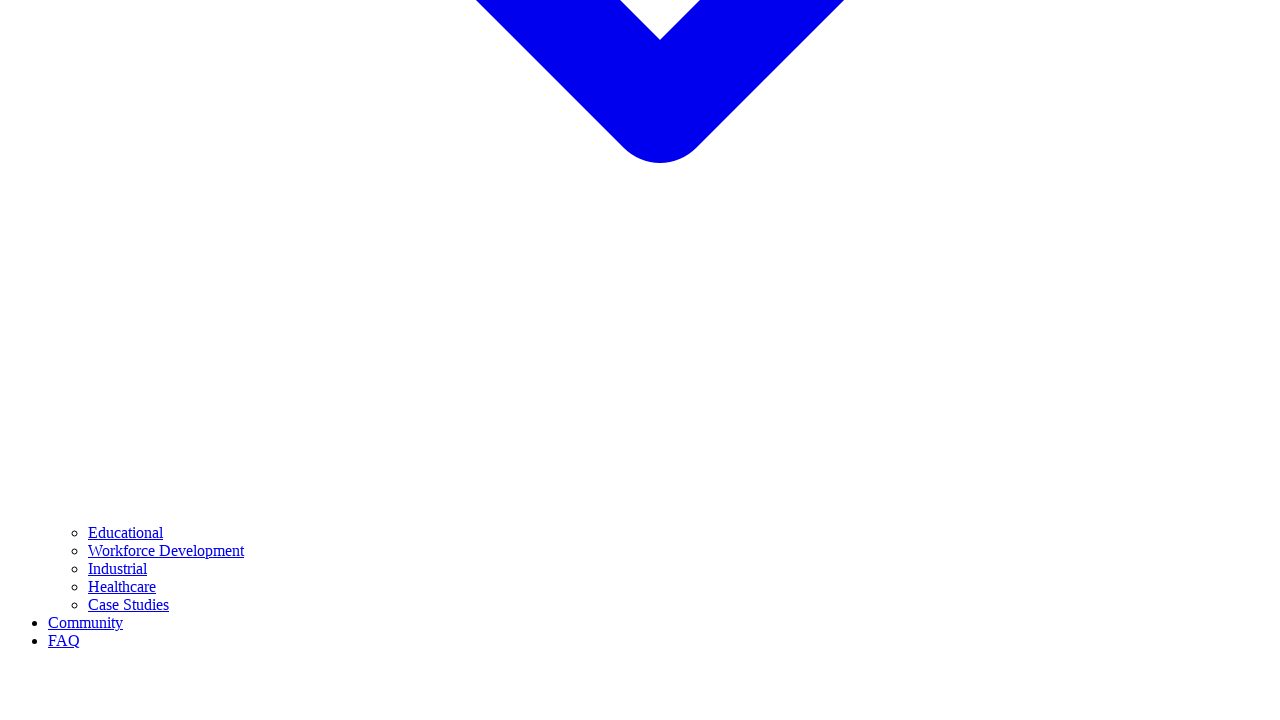

Scrolled down to position 1600px
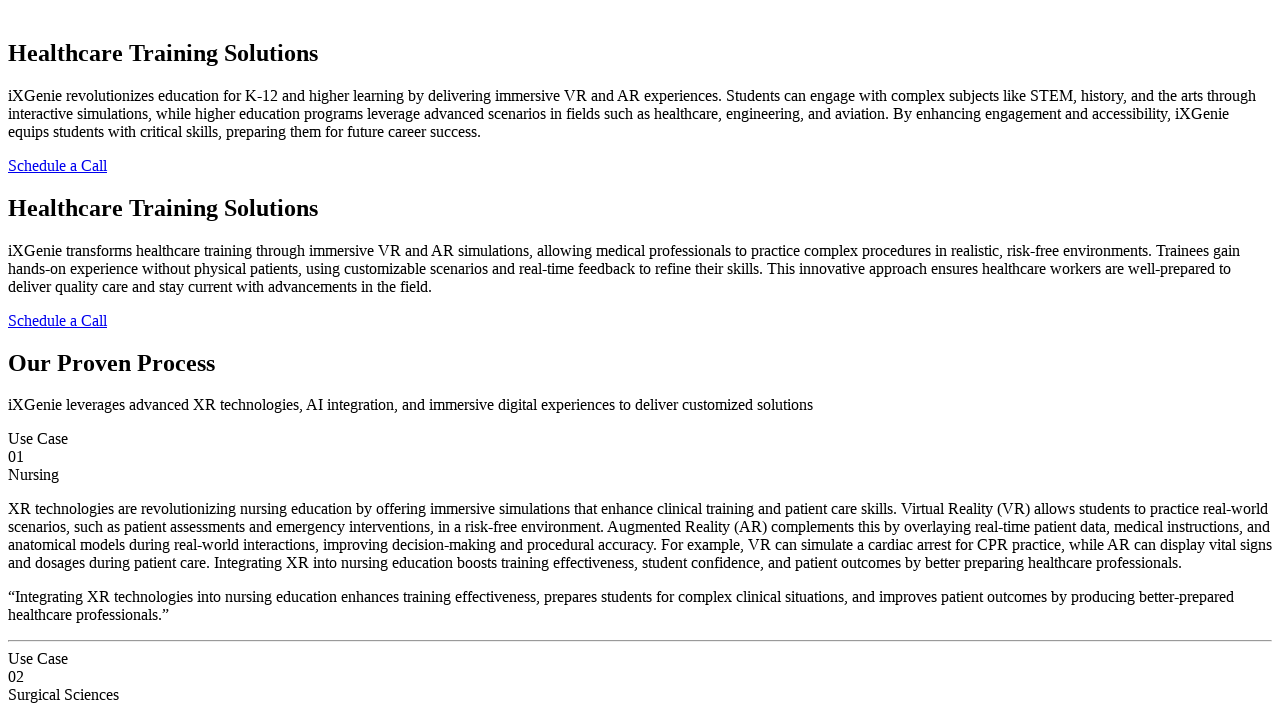

Waited 200ms between scroll steps
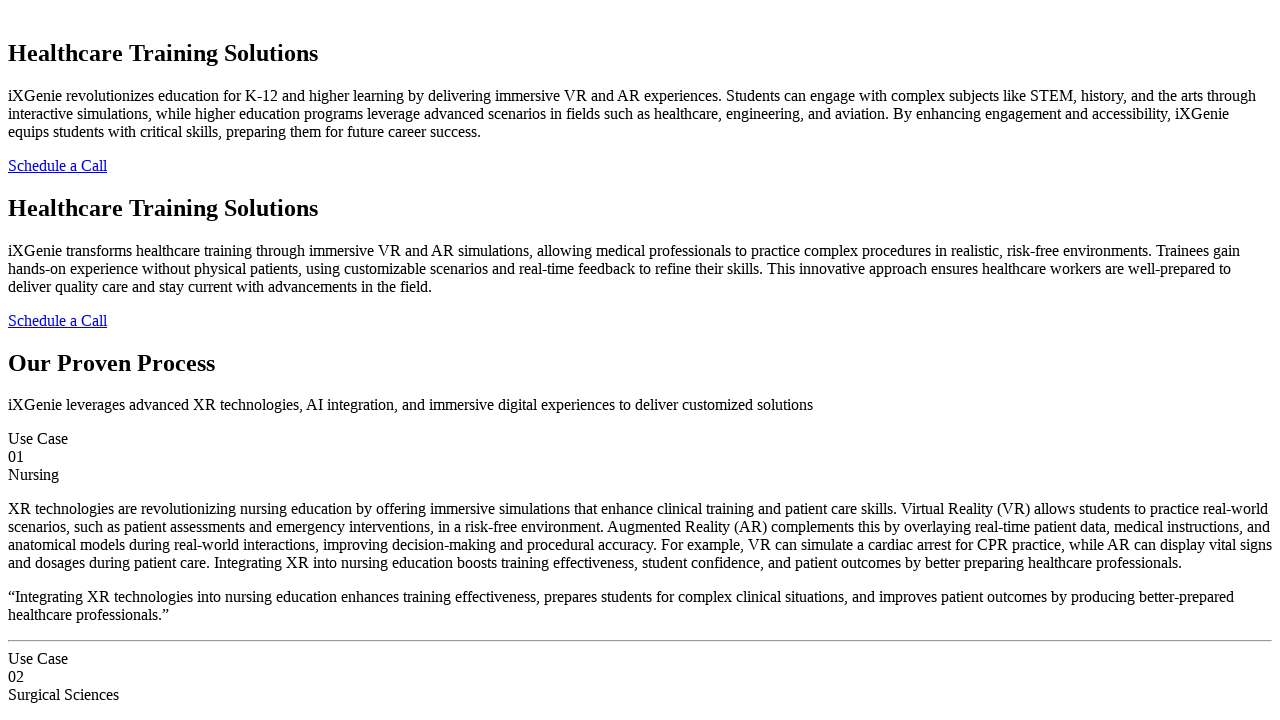

Scrolled down to position 2400px
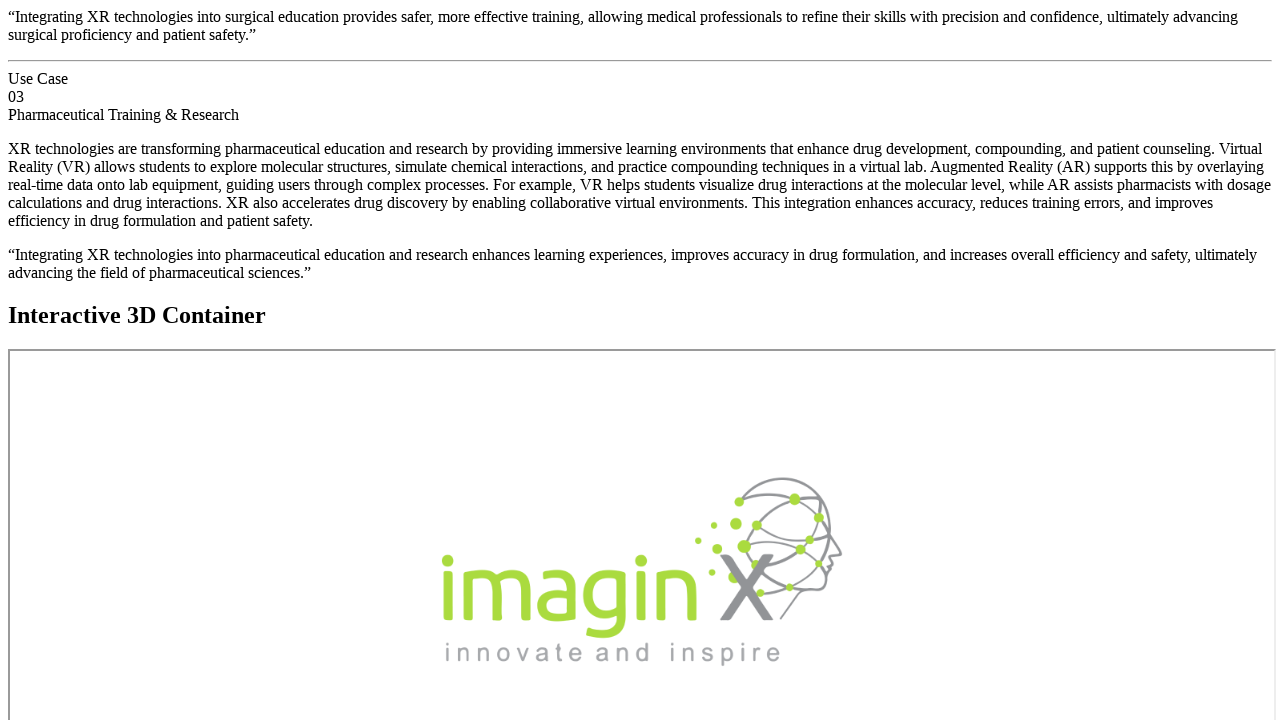

Waited 200ms between scroll steps
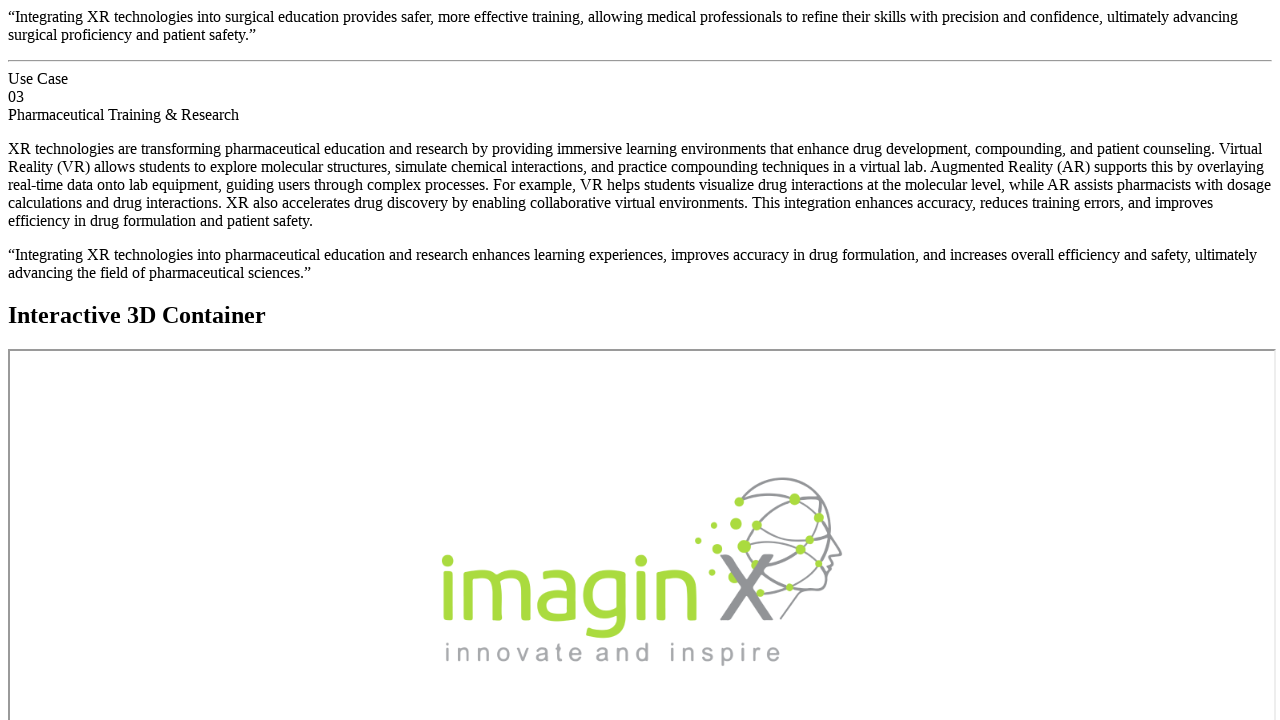

Scrolled down to position 3200px
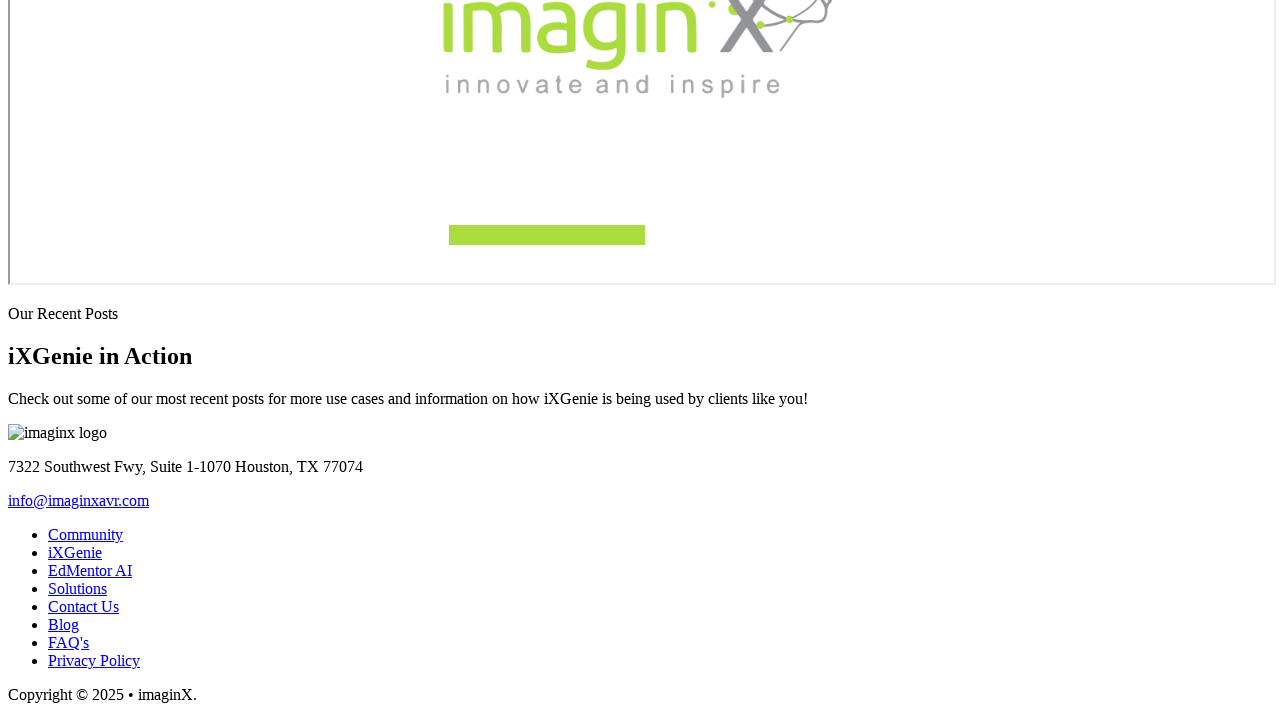

Waited 200ms between scroll steps
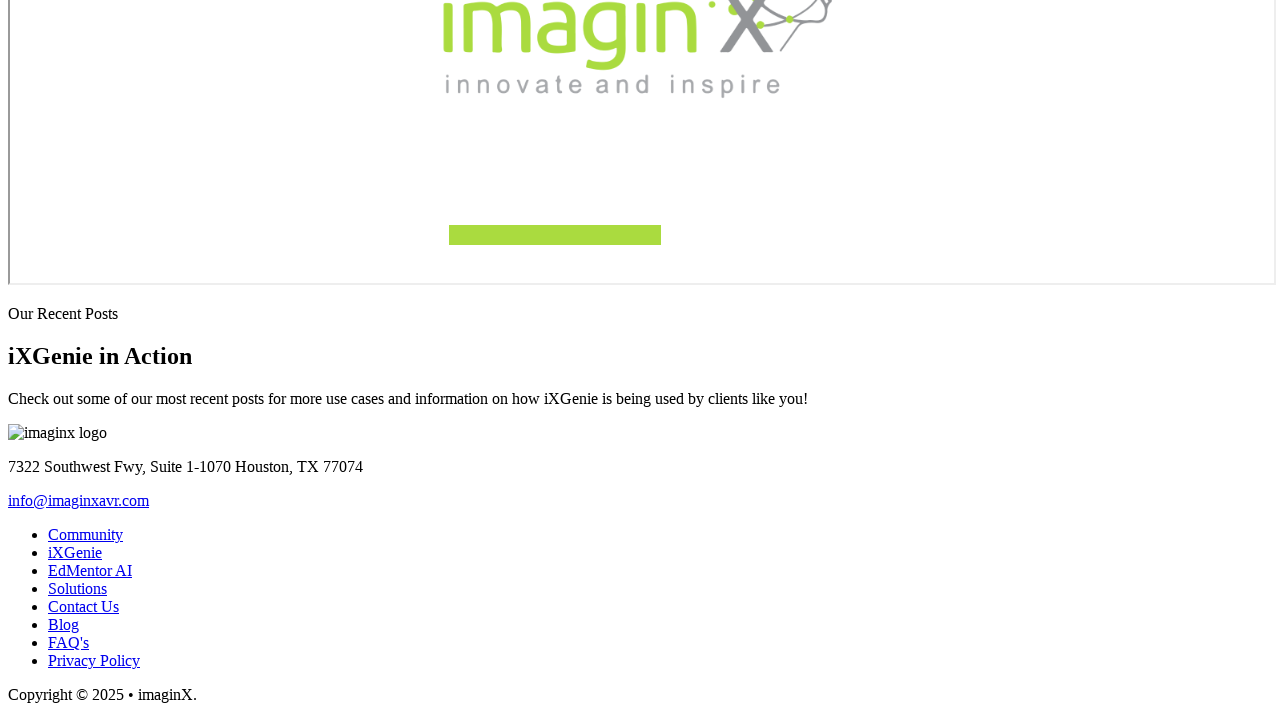

Scrolled down to position 4000px
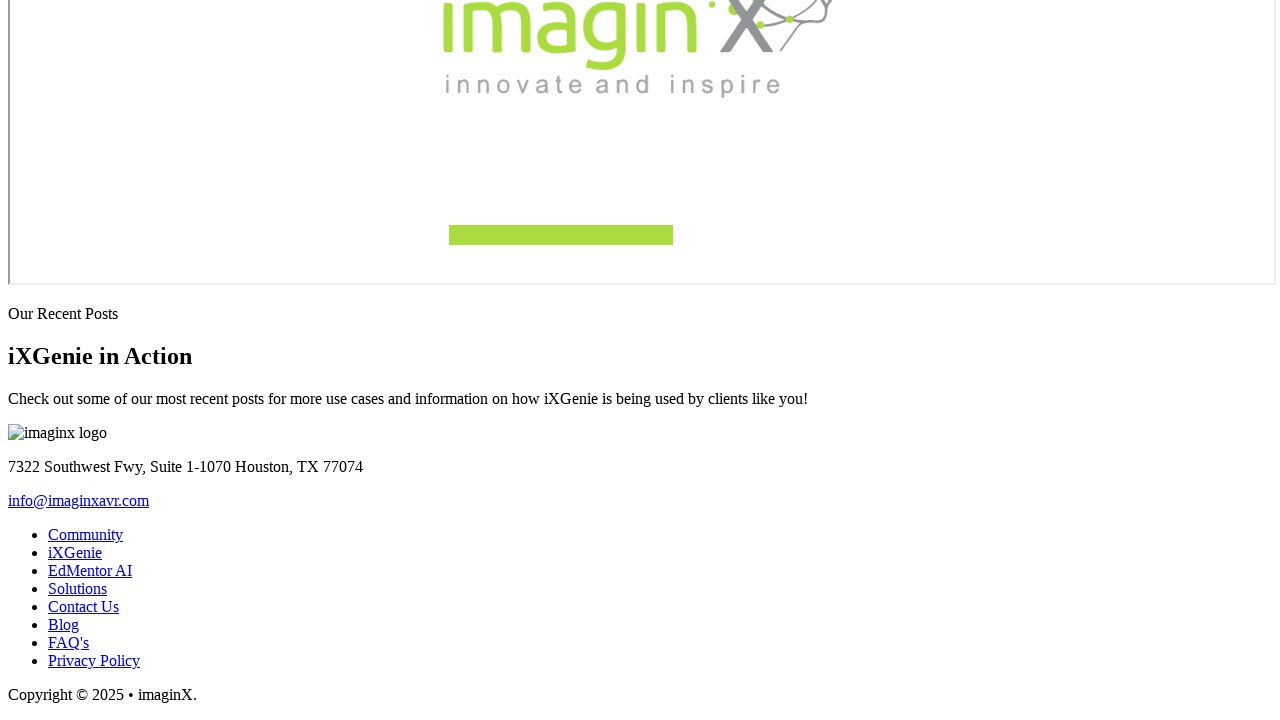

Waited 200ms between scroll steps
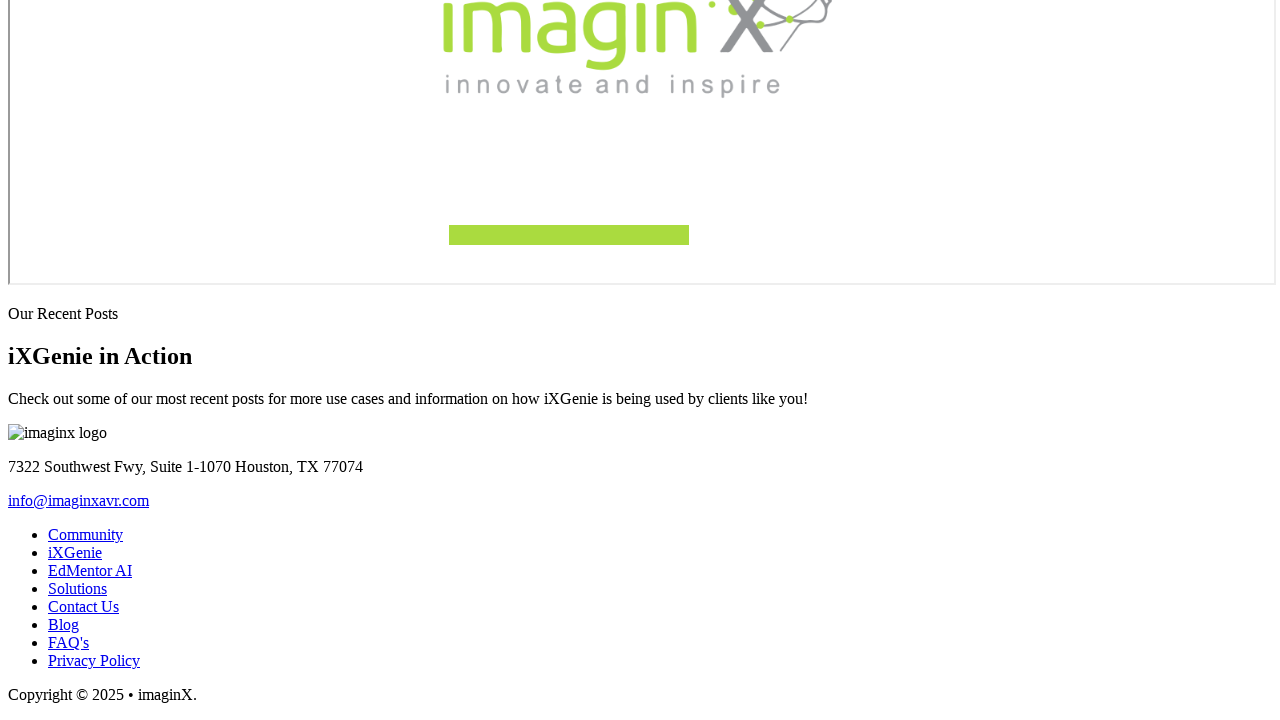

Scrolled down to position 4800px
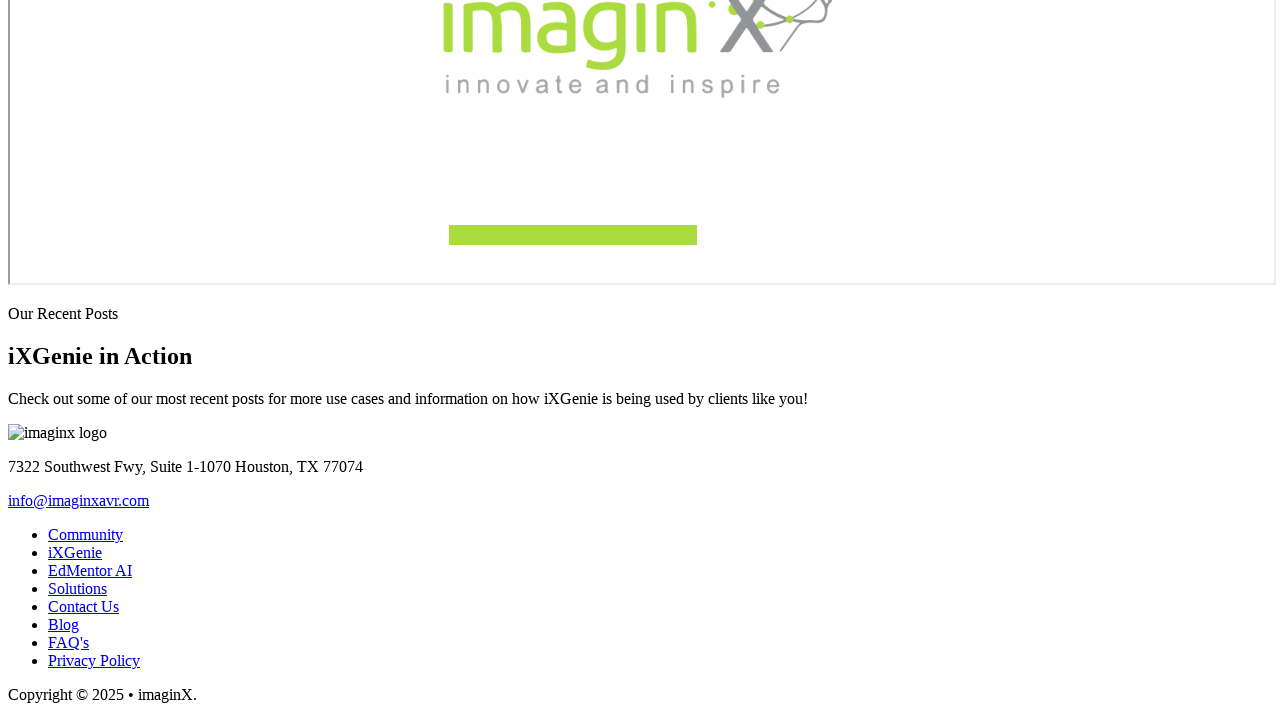

Waited 200ms between scroll steps
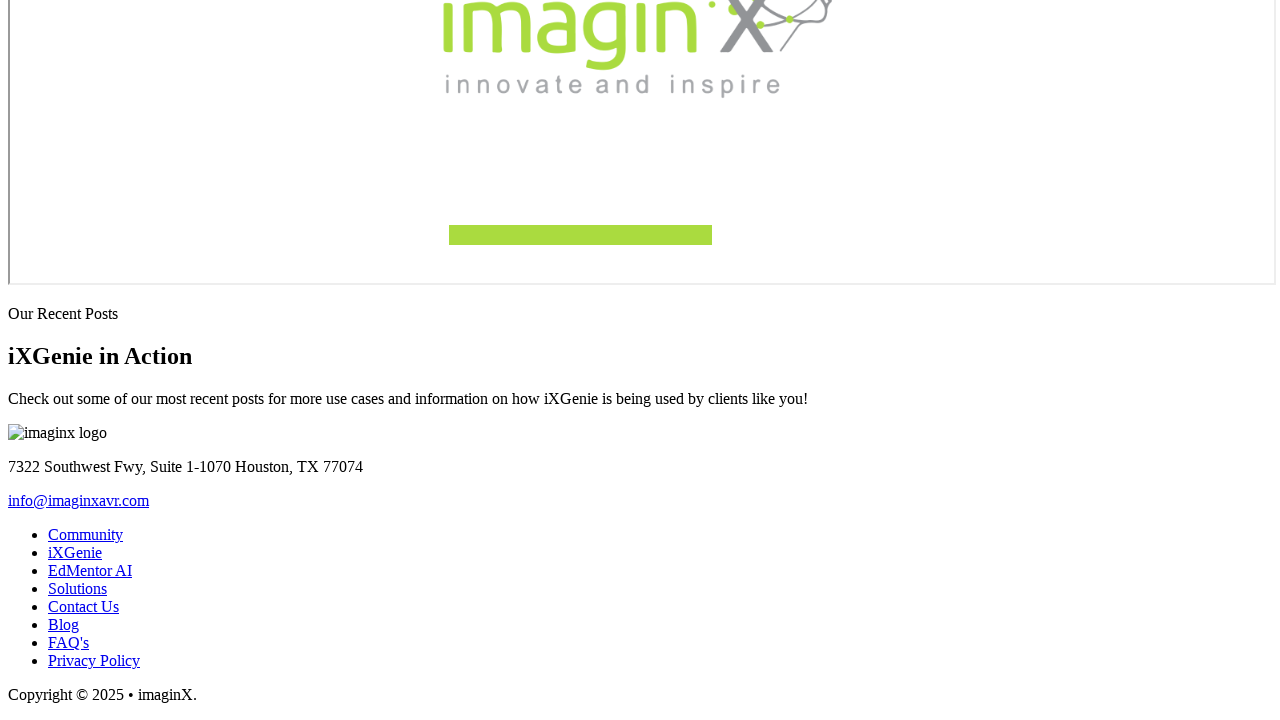

Finished scrolling to bottom, waited 1 second
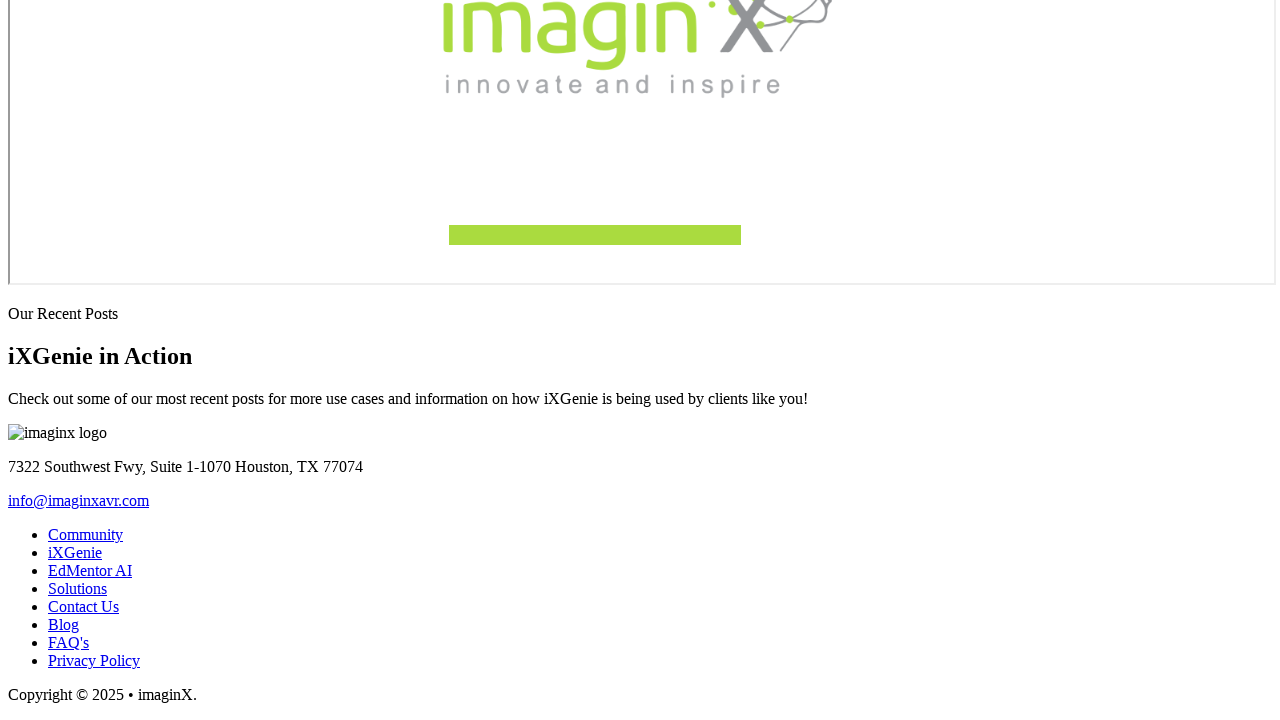

Scrolled back to top of page
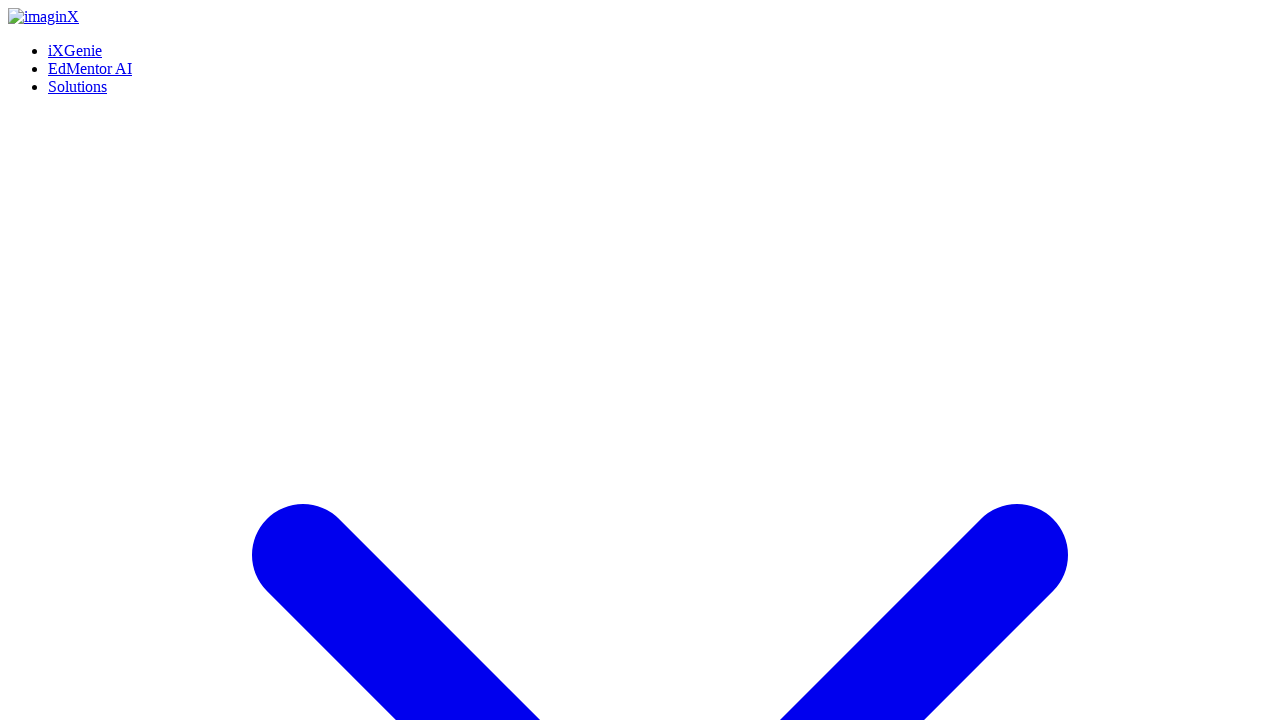

Waited 1 second after scrolling to top
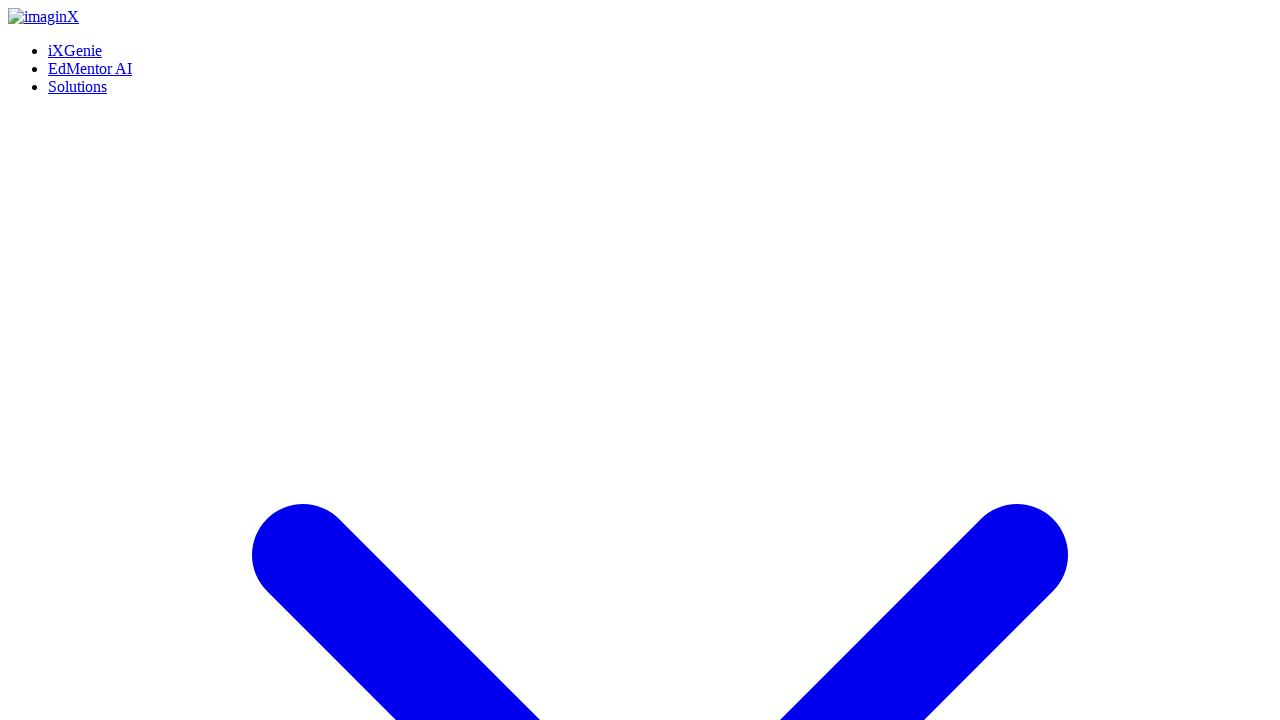

Verified banner video element is present
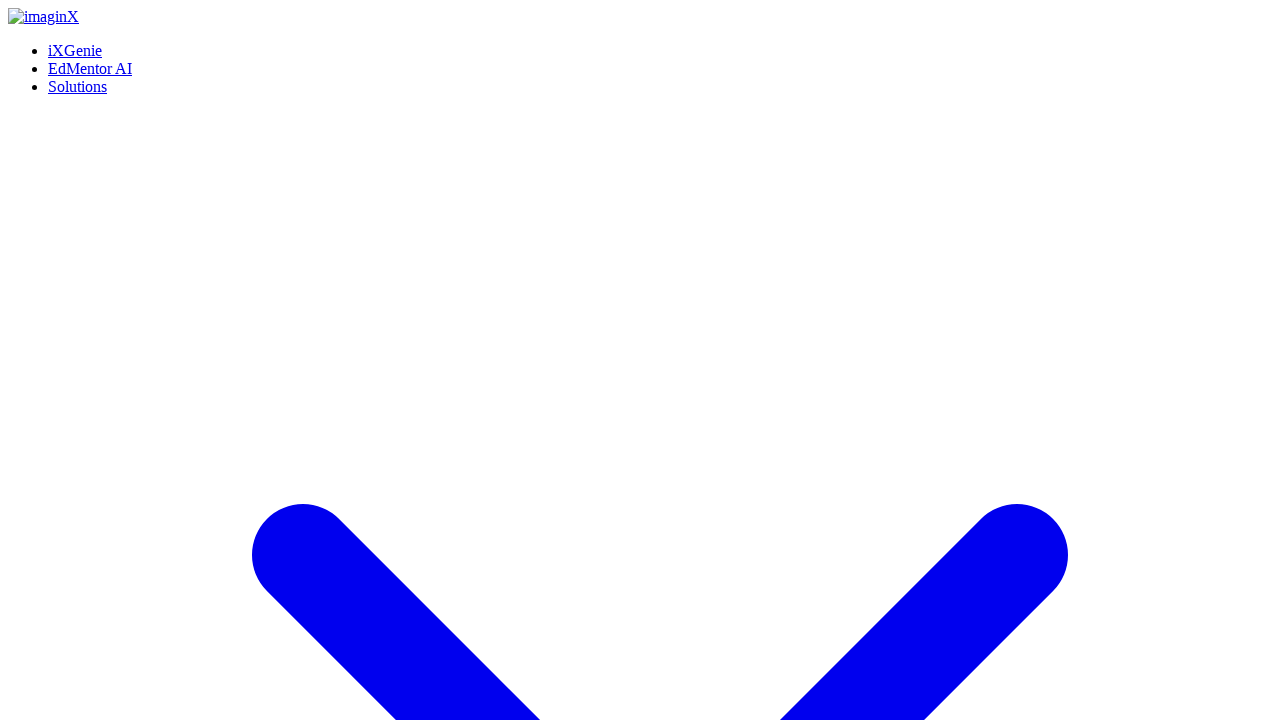

Verified main 'Healthcare Training' header is present
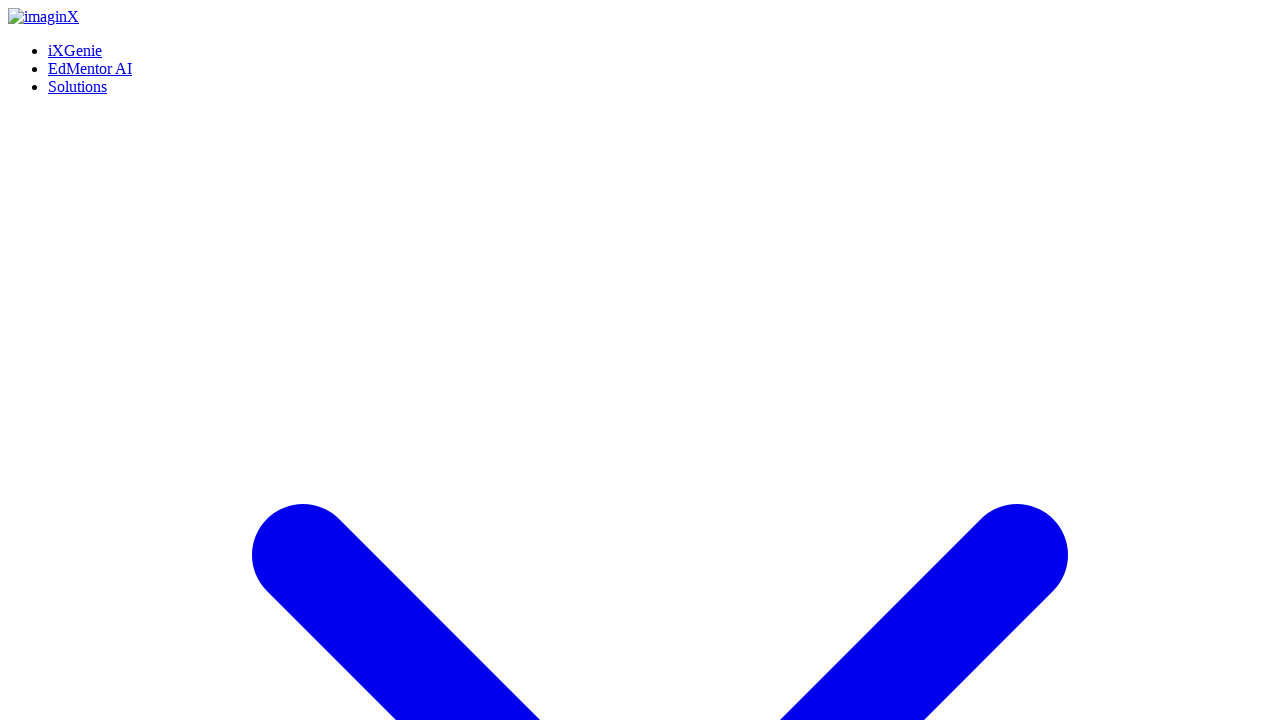

Clicked 'Schedule a Call' button at (58, 360) on (//a[contains(normalize-space(),'Schedule a Call')])[1]
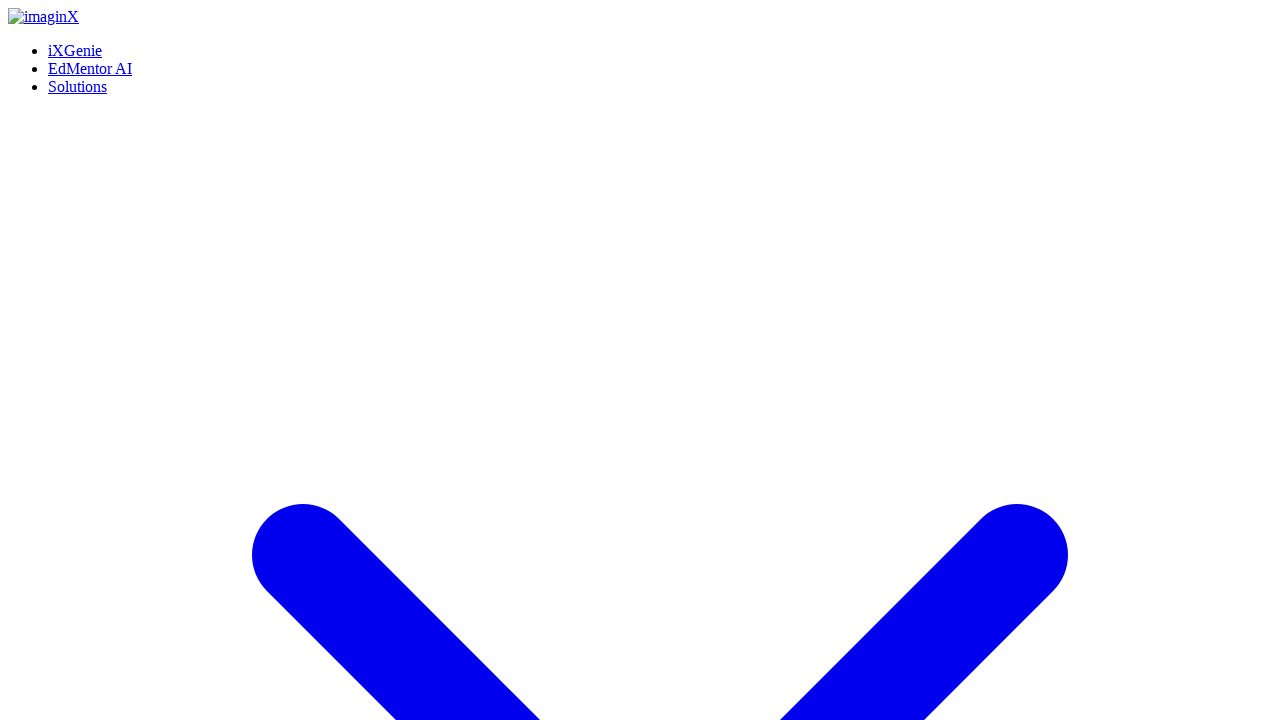

Contact Us page fully loaded
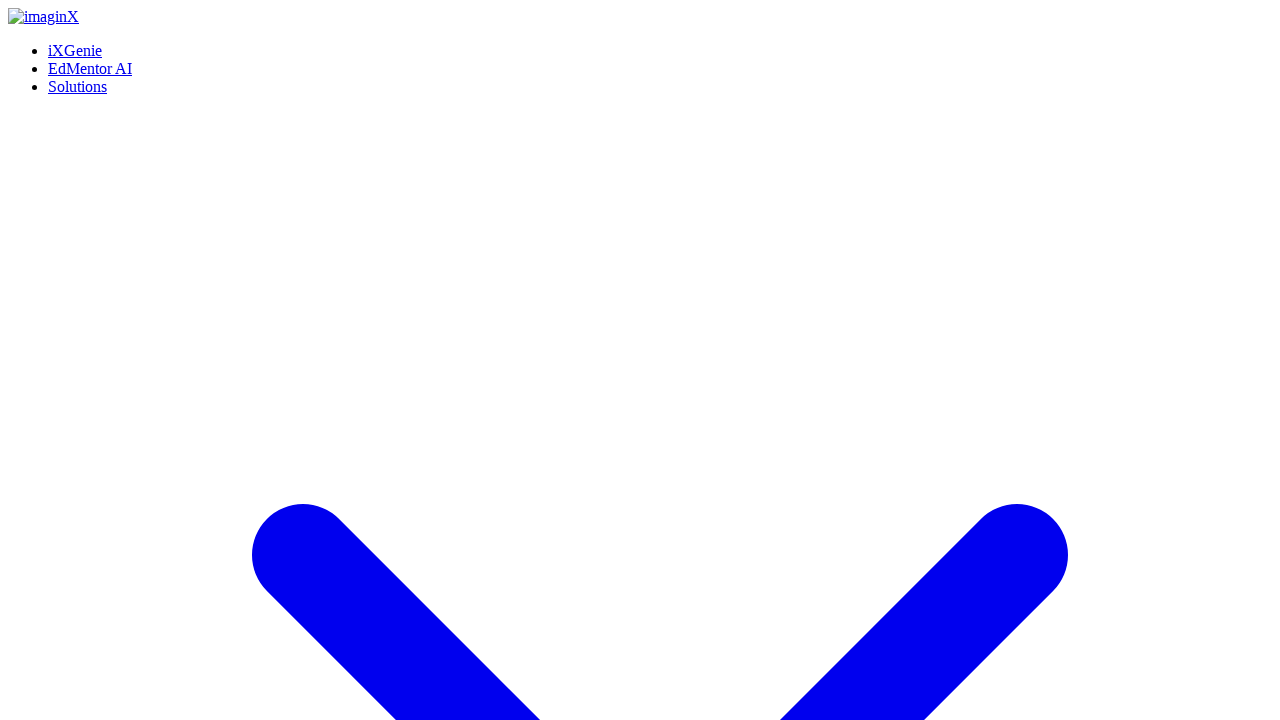

Verified 'Contact Us' header on contact page
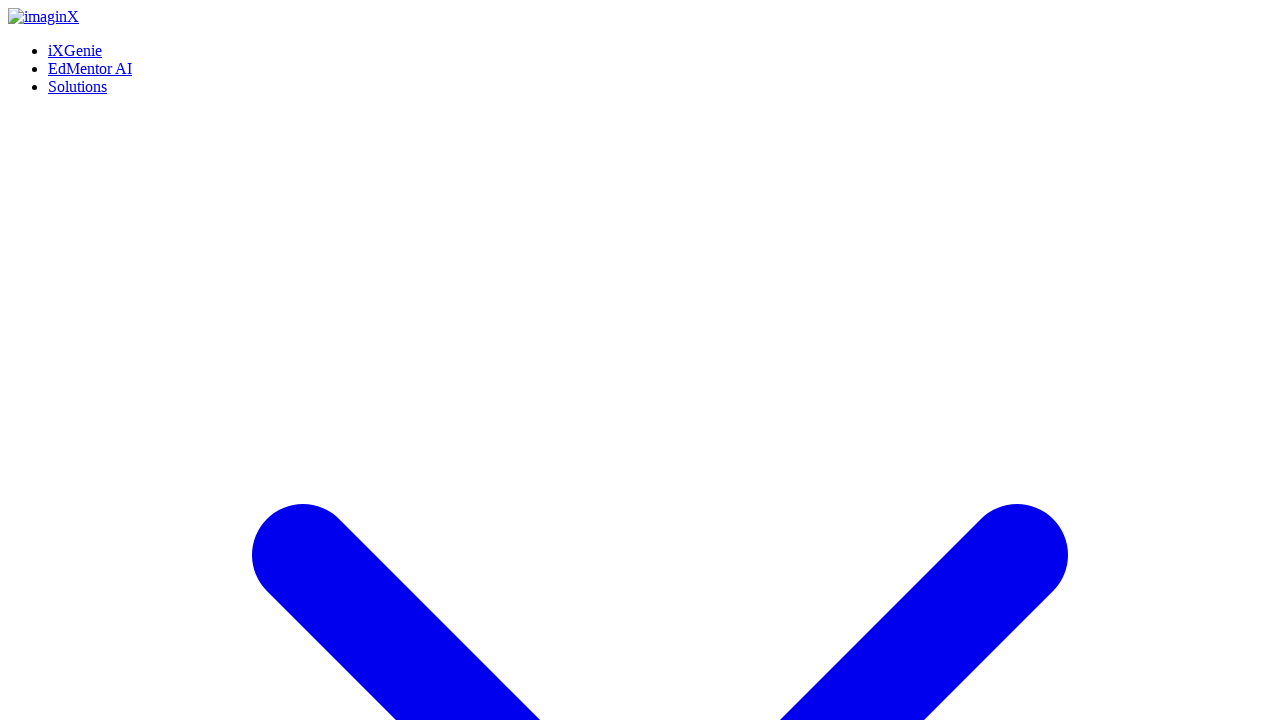

Navigated back to Healthcare page
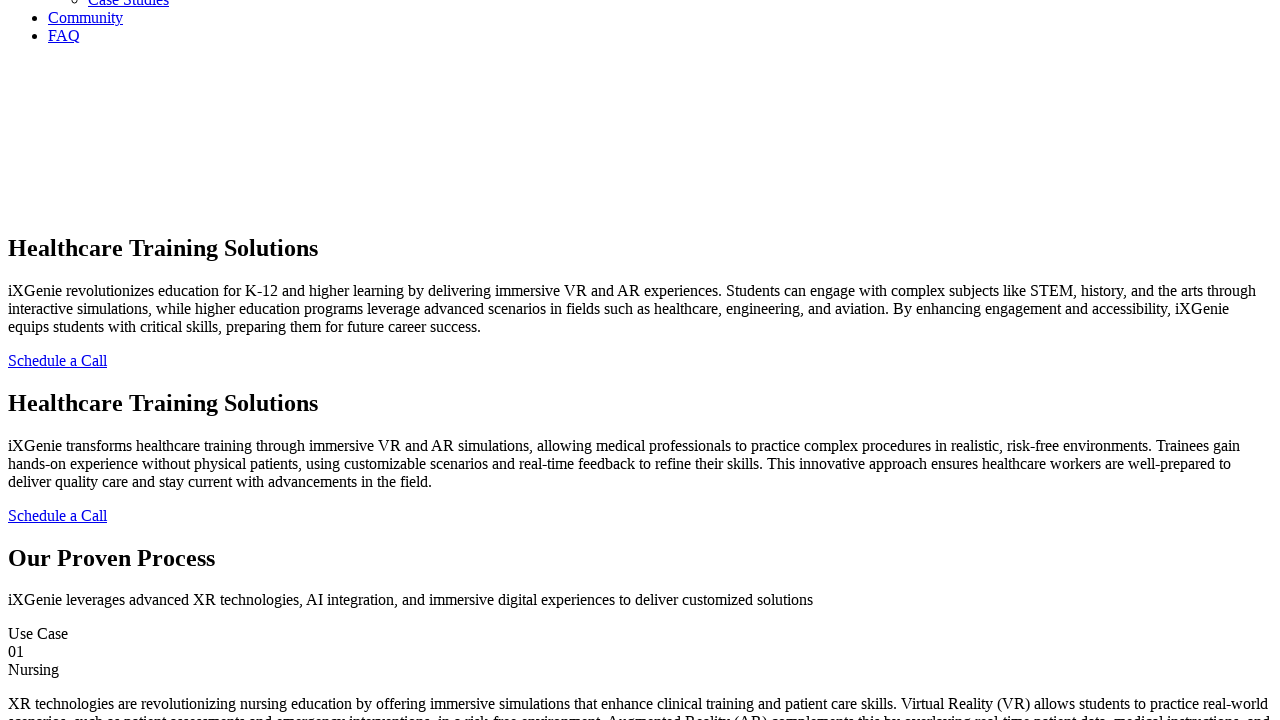

Healthcare page fully loaded after navigation back
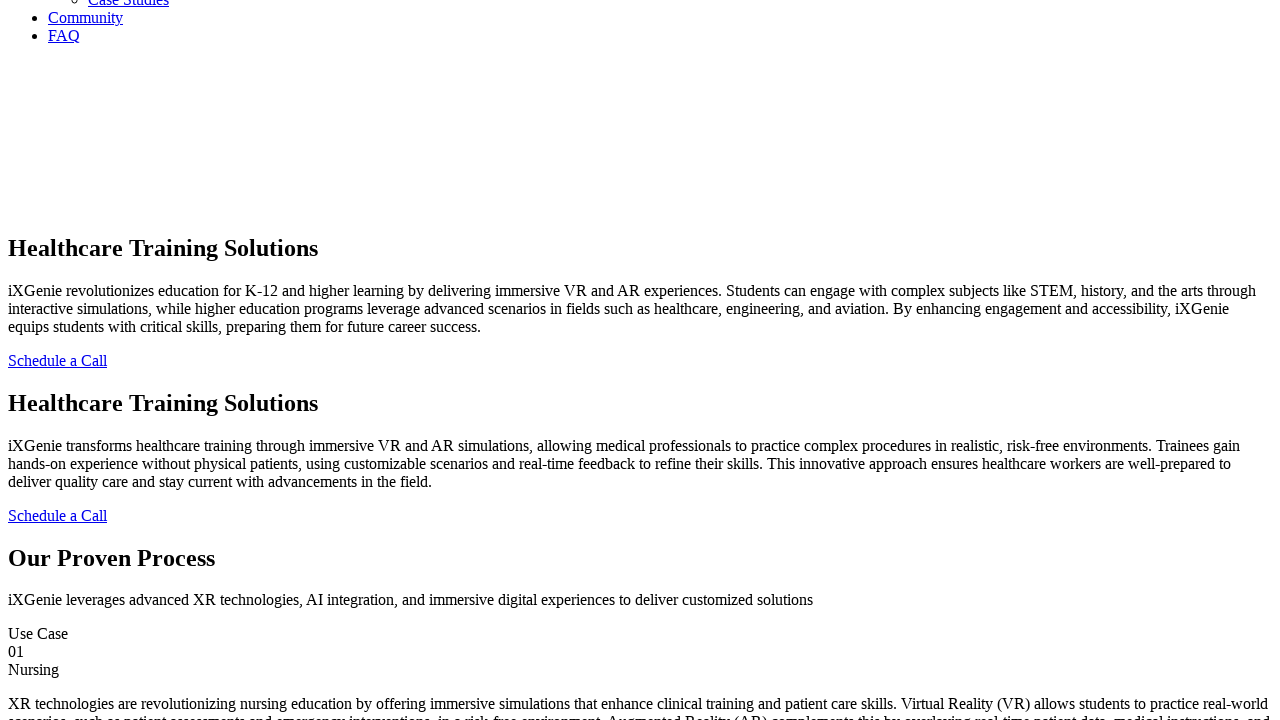

Waited 1 second for page to stabilize
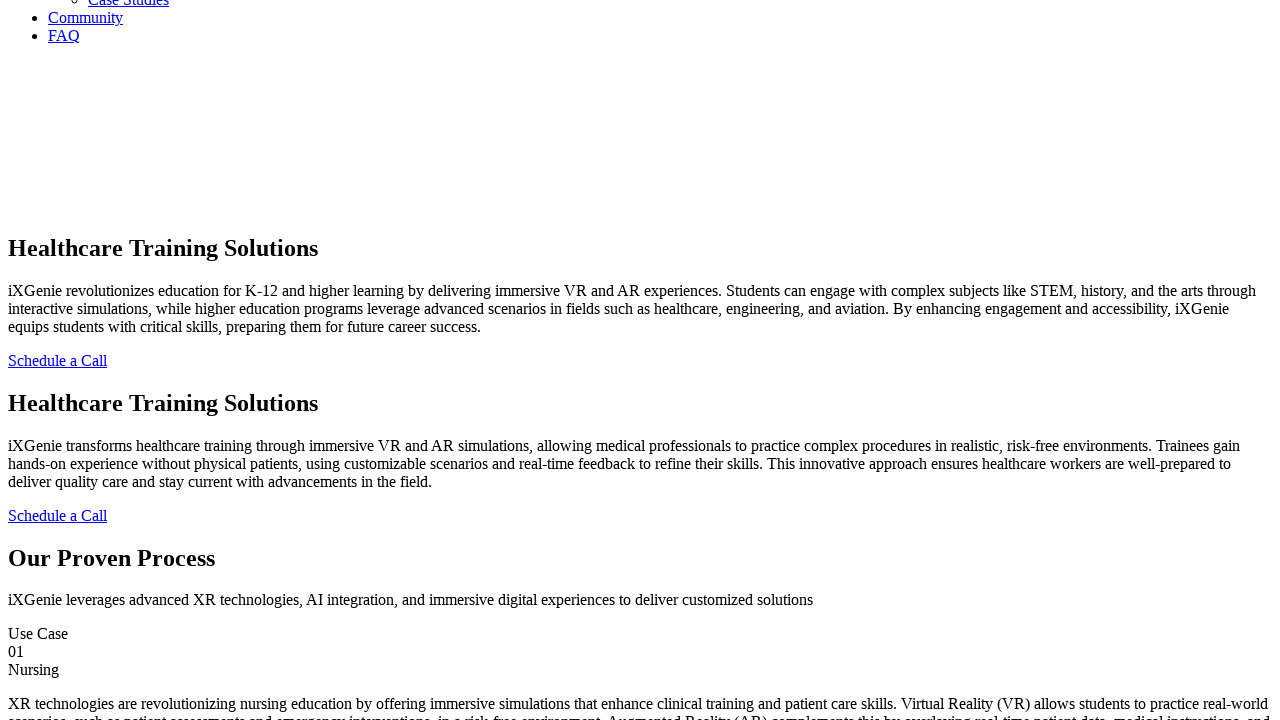

Verified 'Our Proven' section header is present
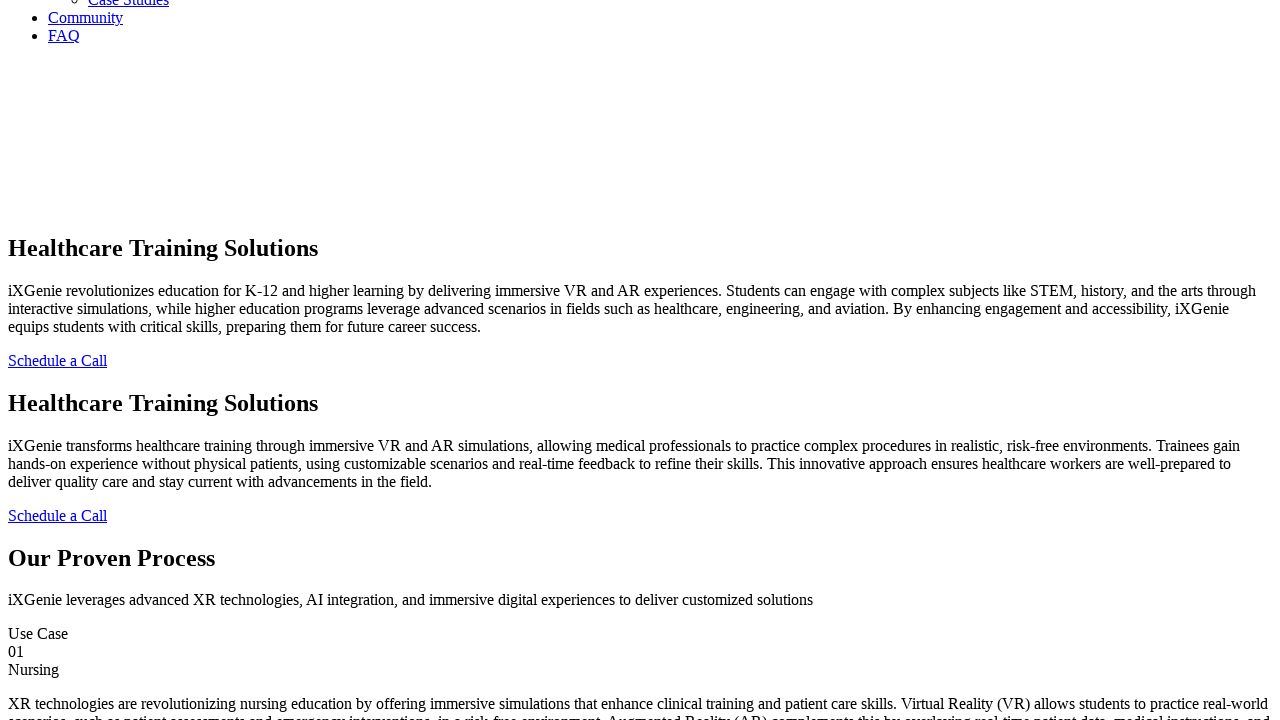

Verified 'Nursing' use case header is present
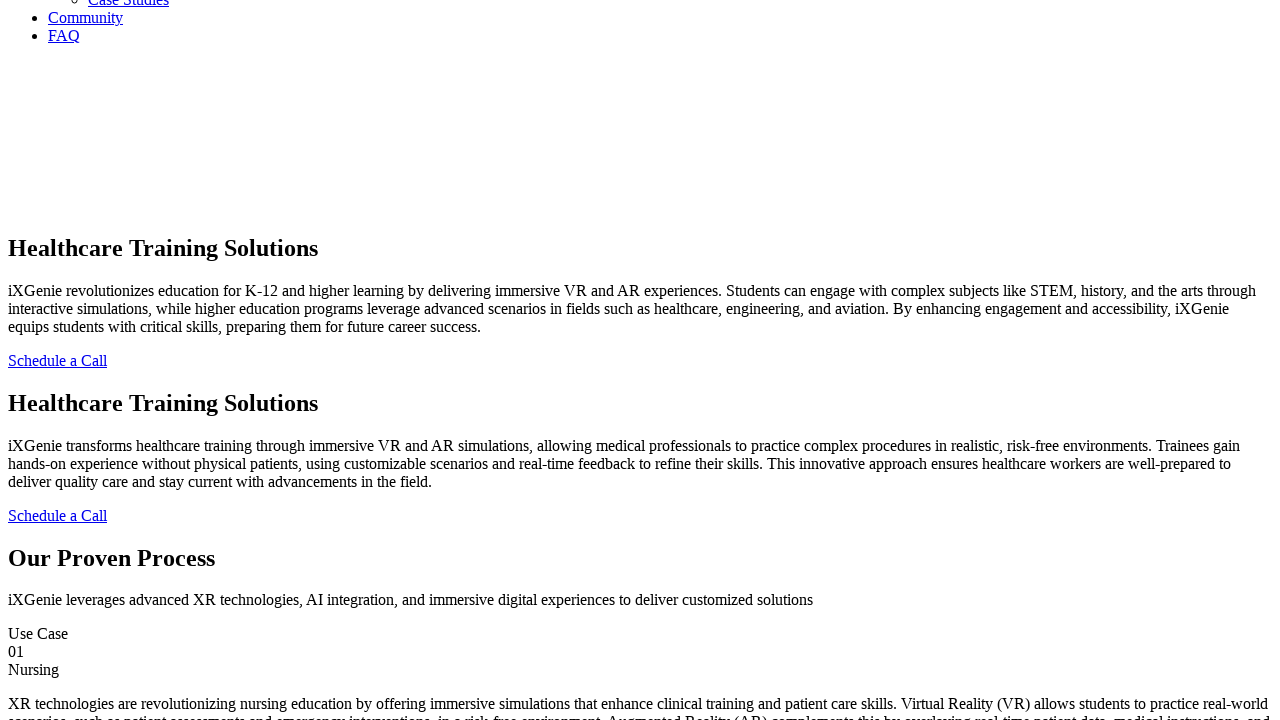

Verified 'Surgical Sciences' use case header is present
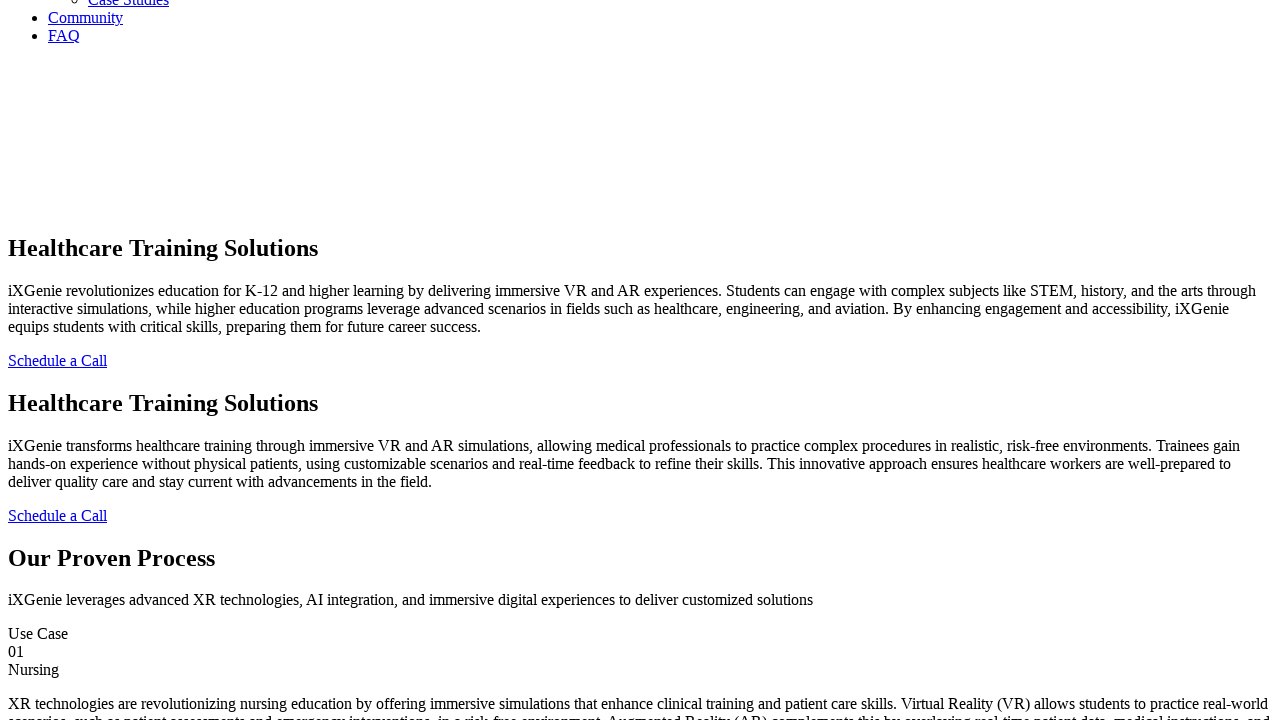

Verified 'Pharmaceutical Training & Research' use case header is present
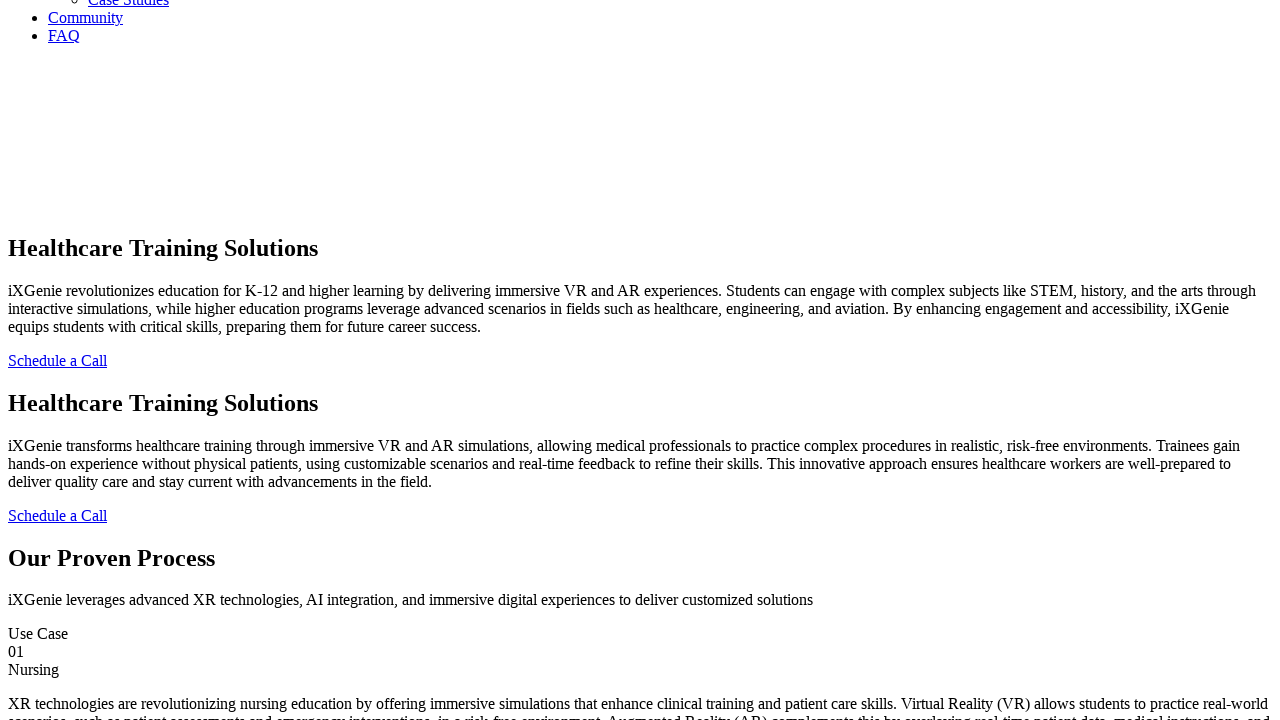

Verified 'Our Recent Posts' section is present
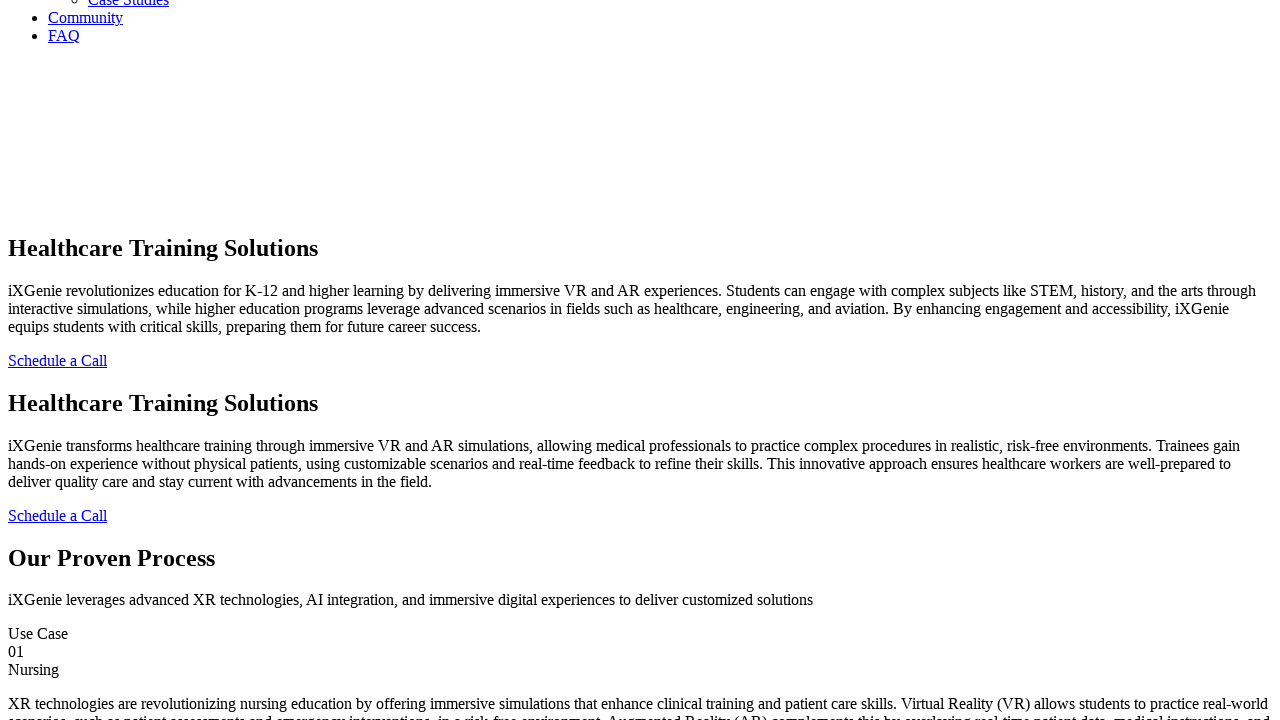

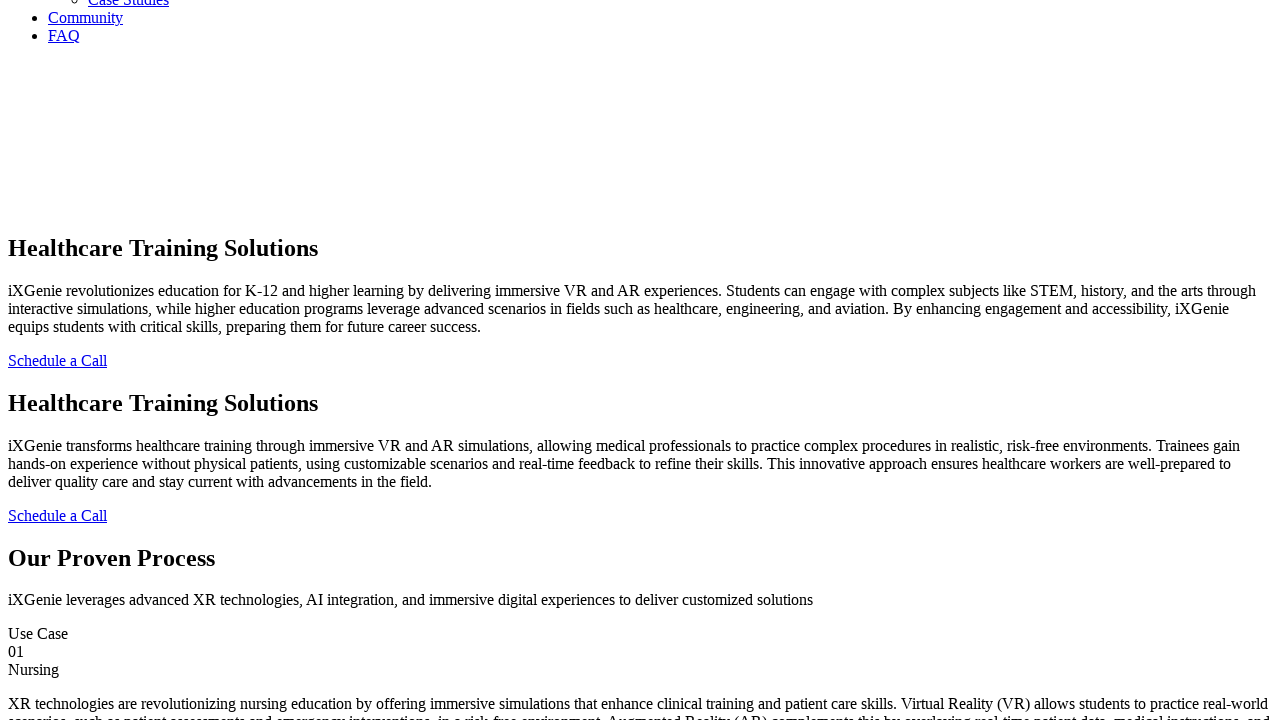